Tests dropdown functionality by selecting different options and verifying the selections

Starting URL: https://the-internet.herokuapp.com/dropdown

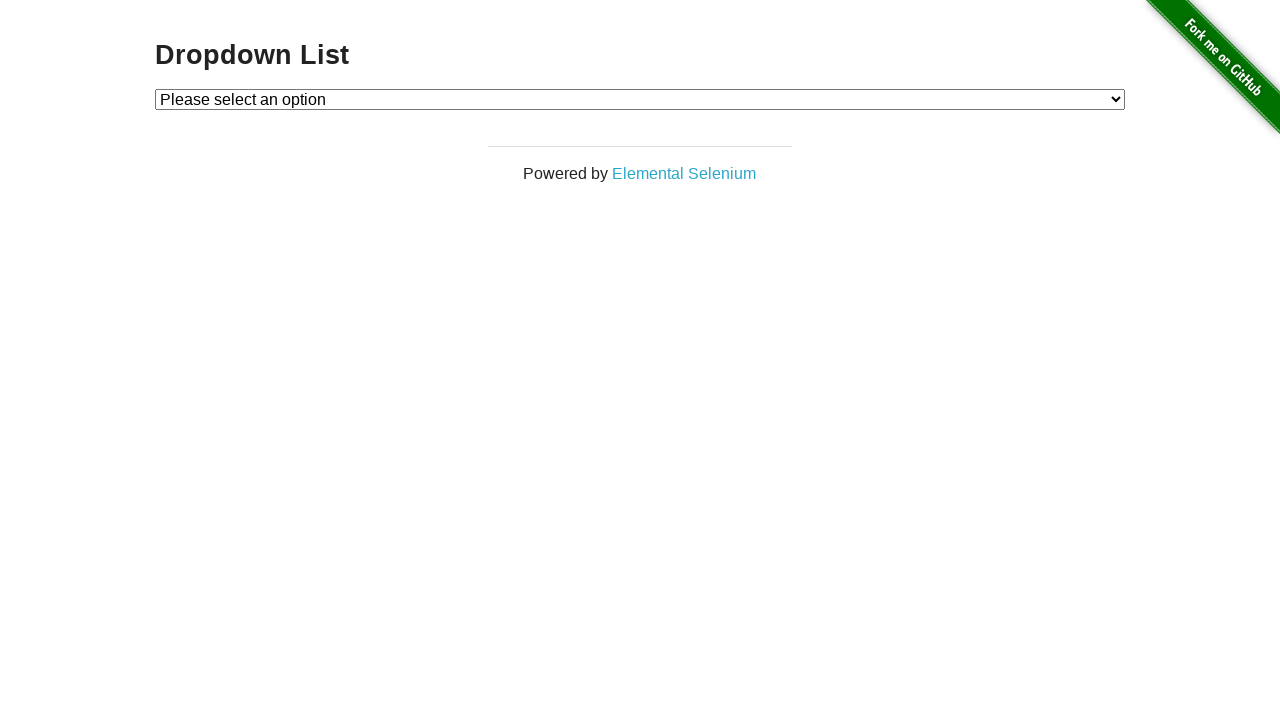

Selected Option 1 from dropdown on #dropdown
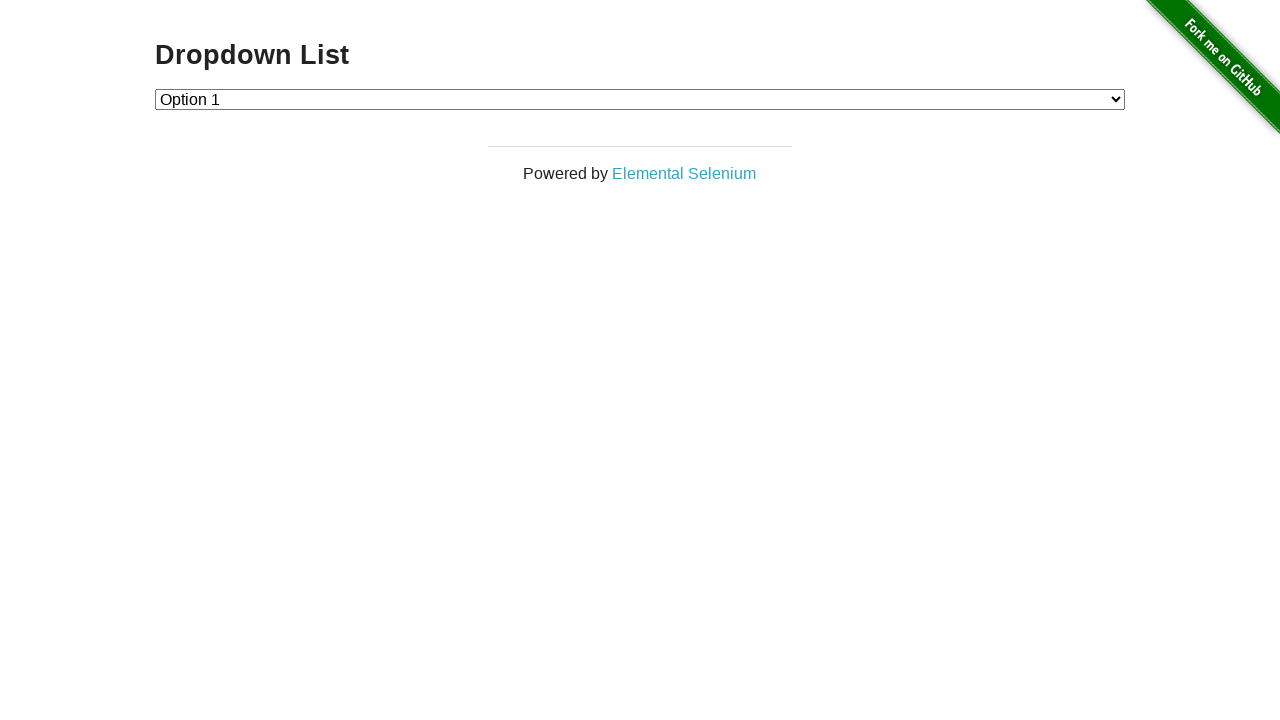

Retrieved selected option text from dropdown
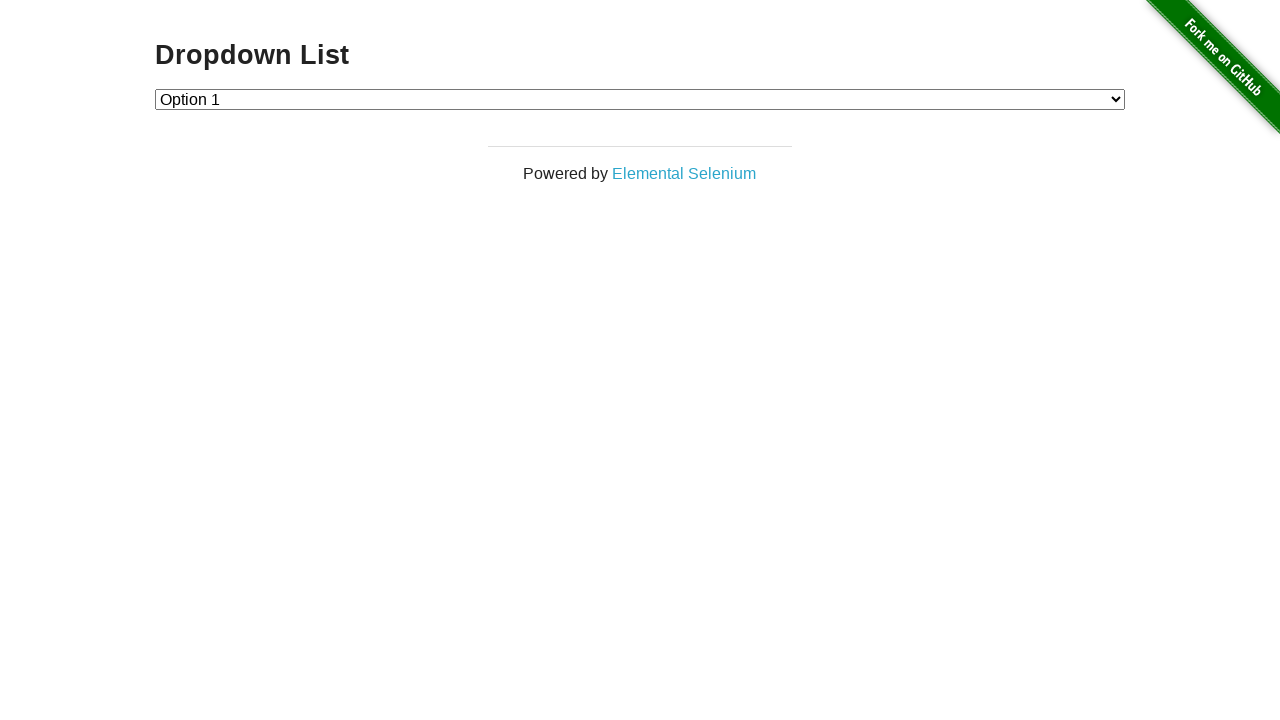

Verified that Option 1 is selected
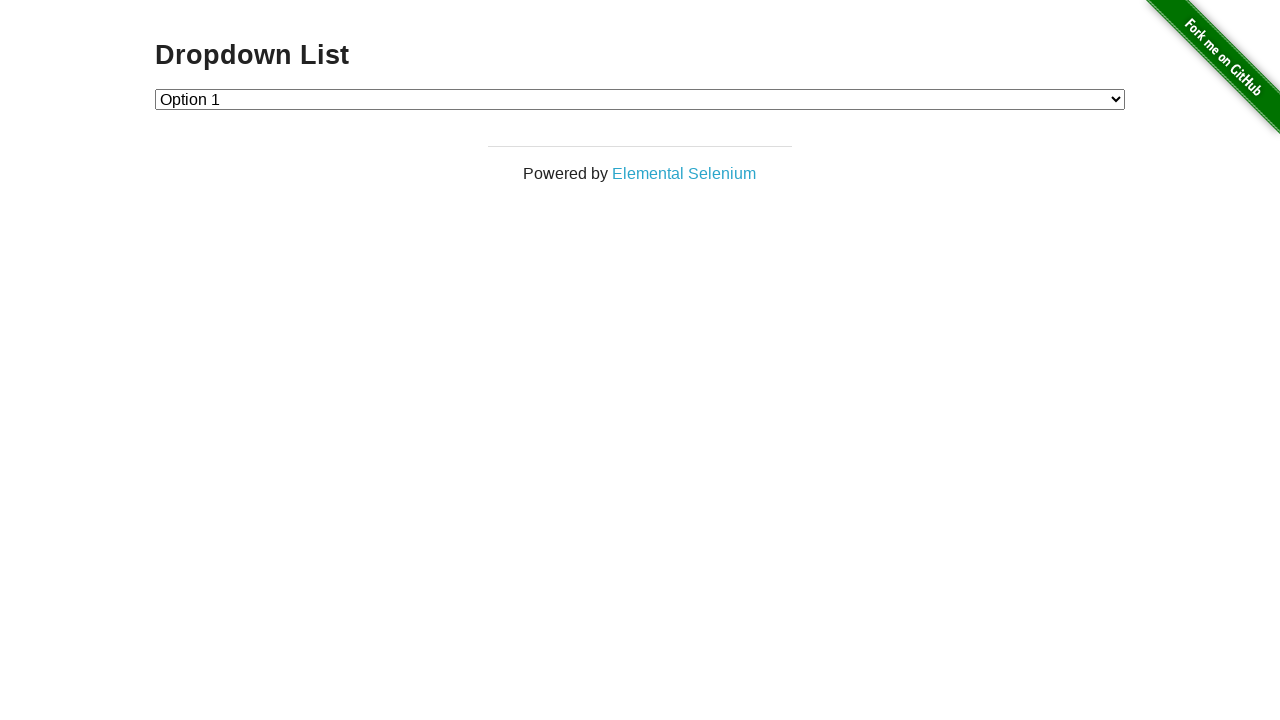

Selected Option 2 from dropdown on #dropdown
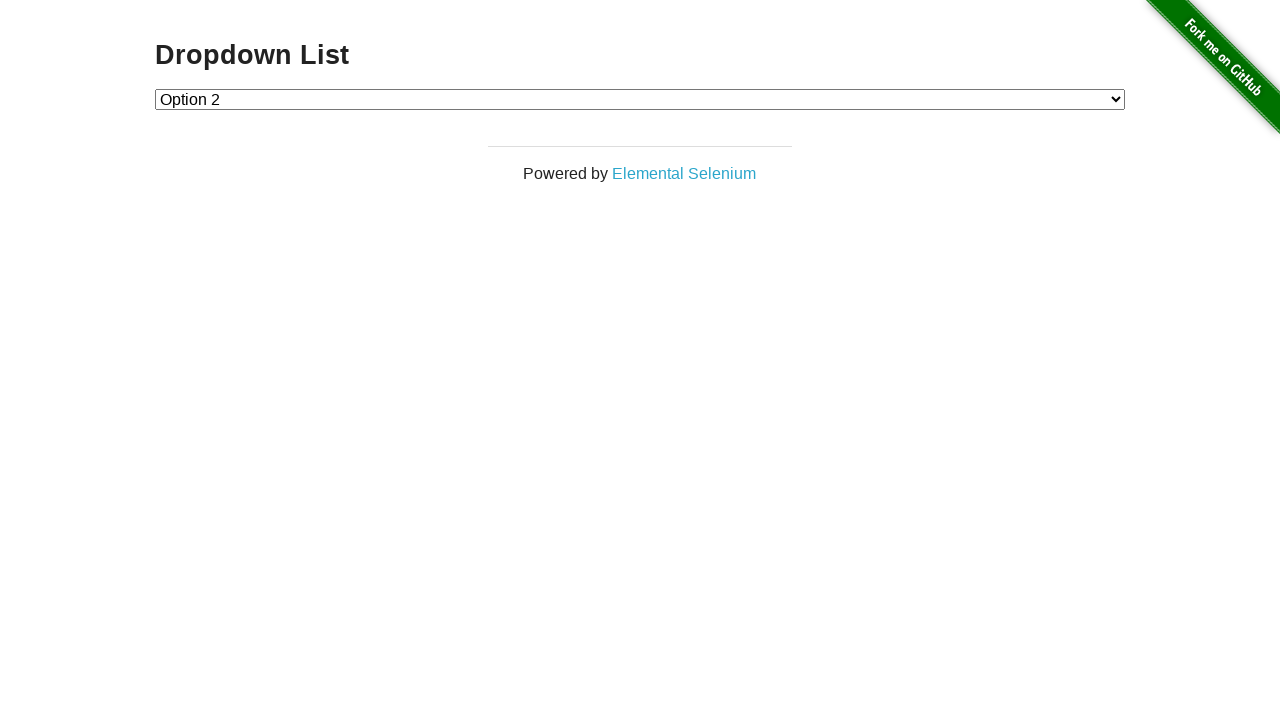

Retrieved selected option text from dropdown
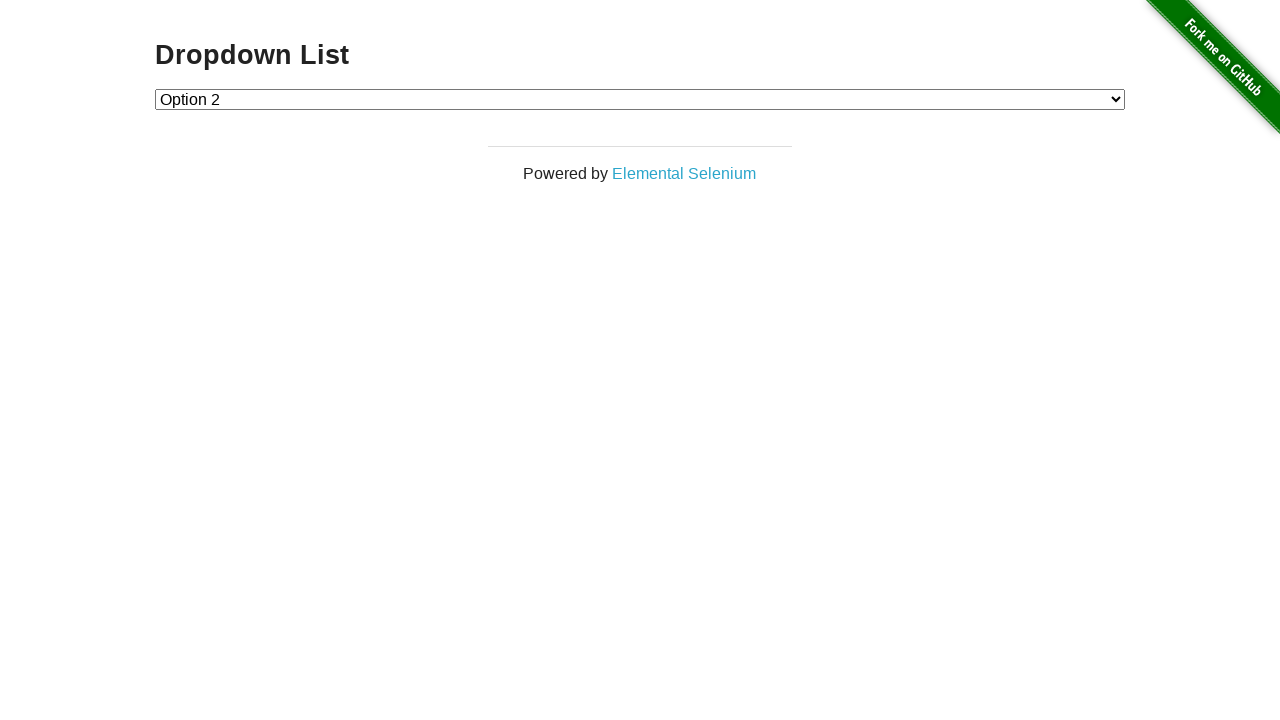

Verified that Option 2 is selected
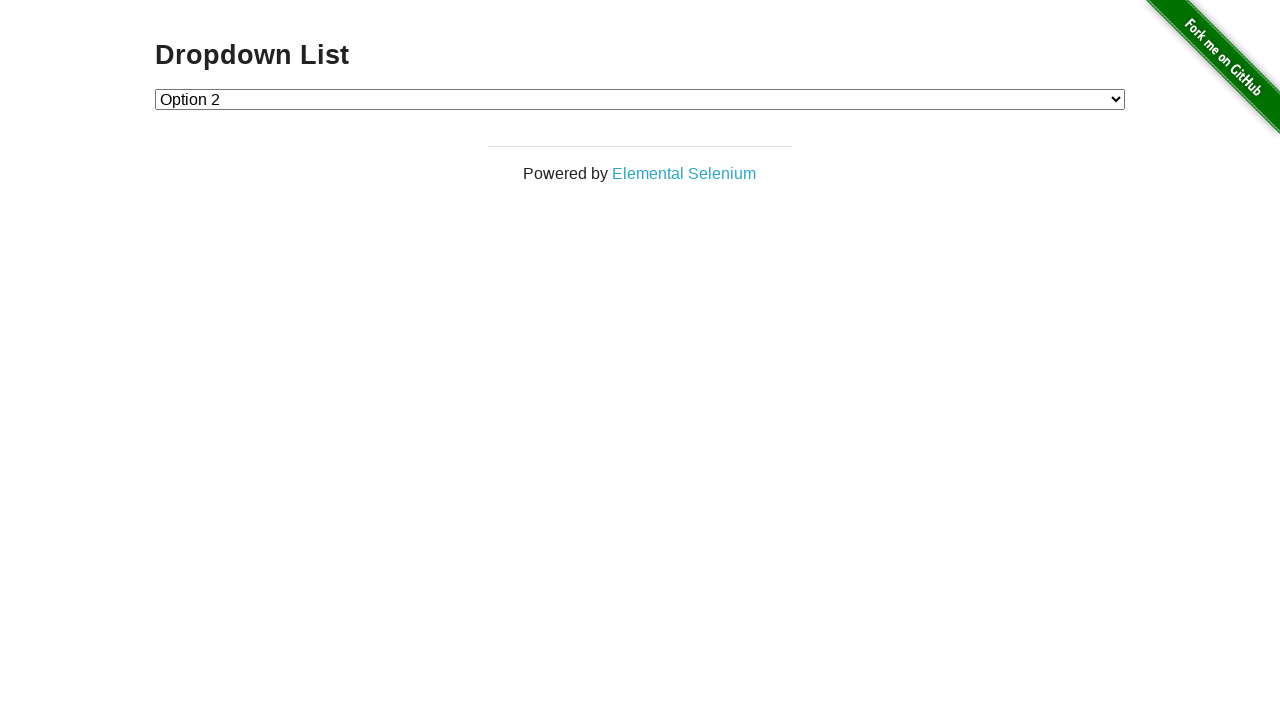

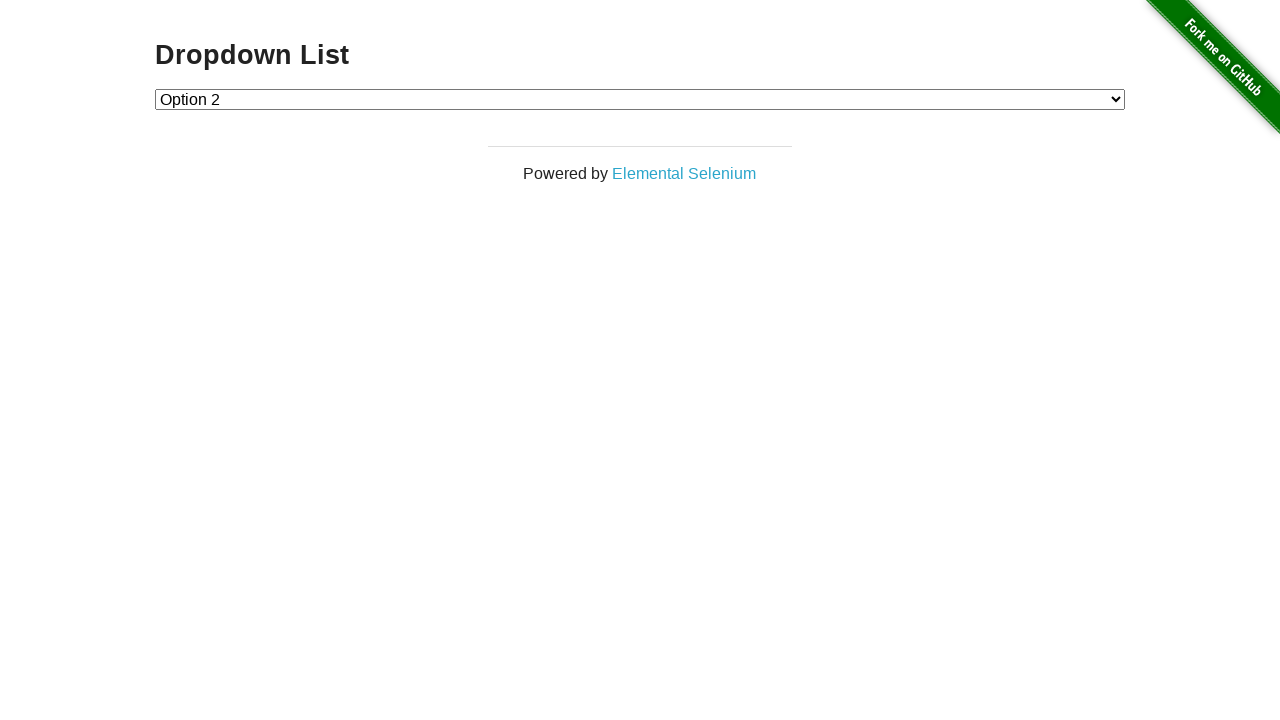